Tests checkbox, dropdown, input field and alert interaction by selecting a checkbox, choosing corresponding dropdown option, entering text and handling an alert.

Starting URL: https://www.rahulshettyacademy.com/AutomationPractice/

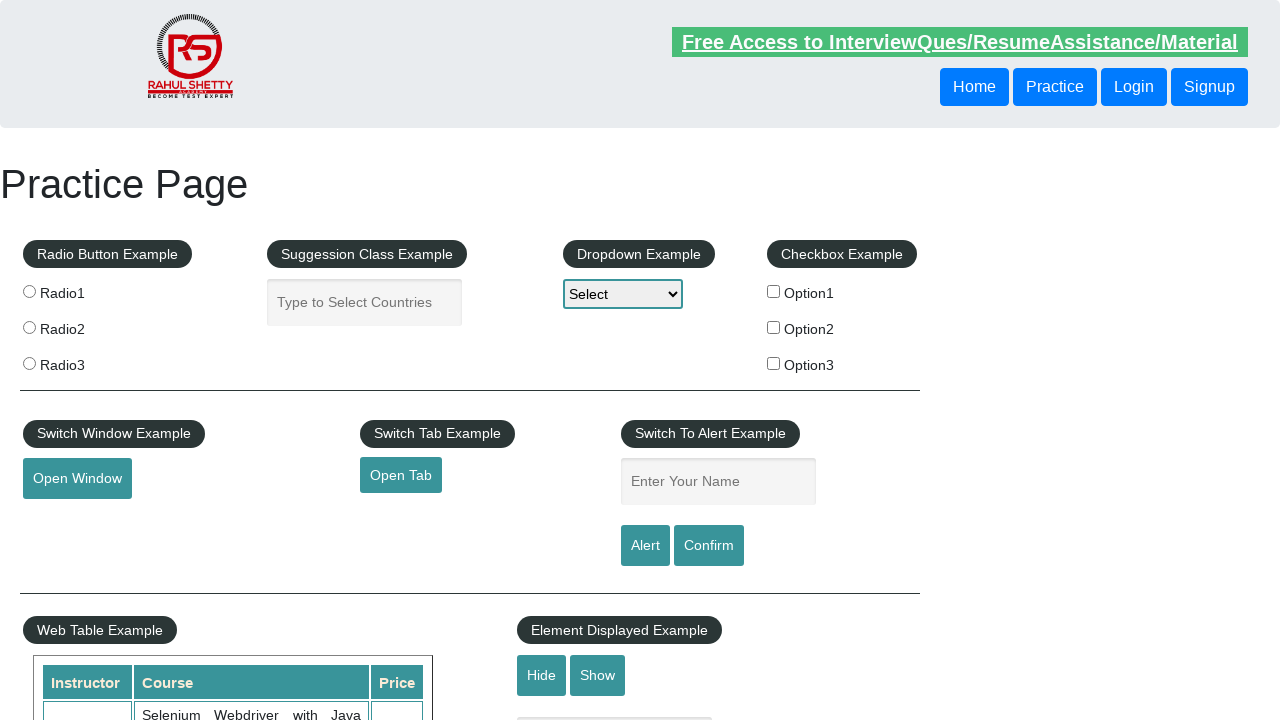

Clicked checkbox option 1 at (774, 291) on #checkBoxOption1
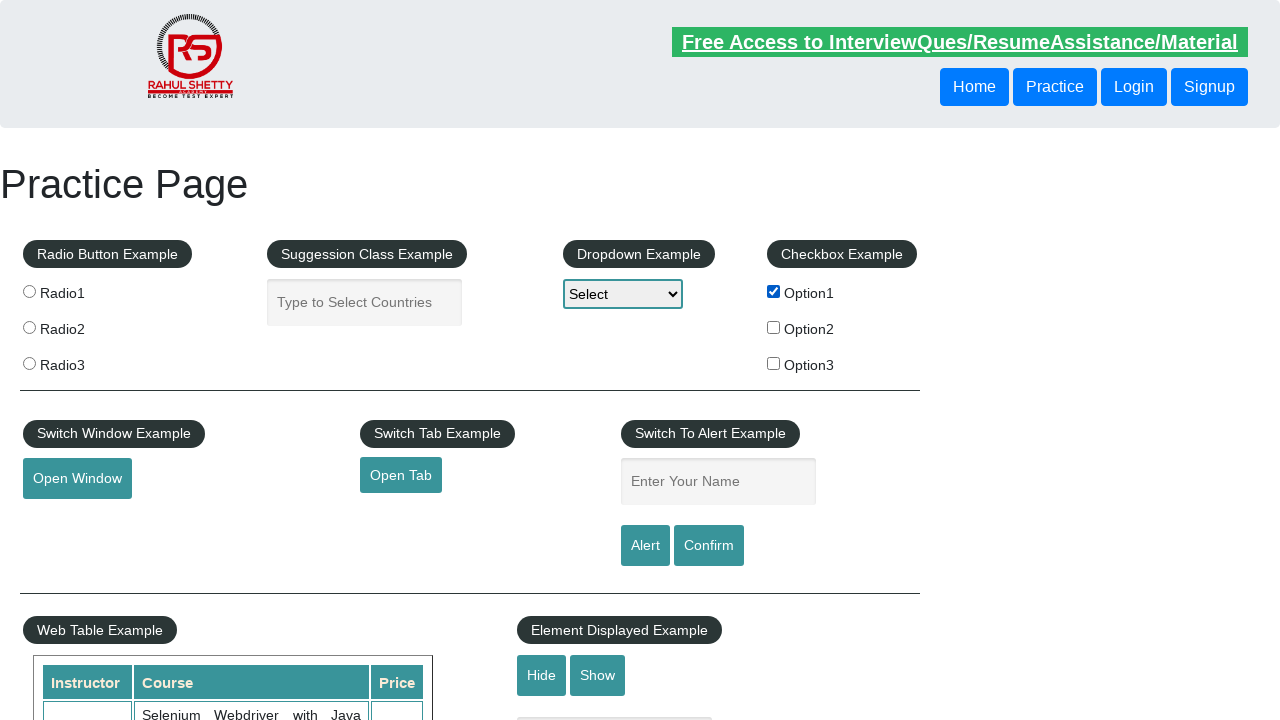

Retrieved checkbox label text
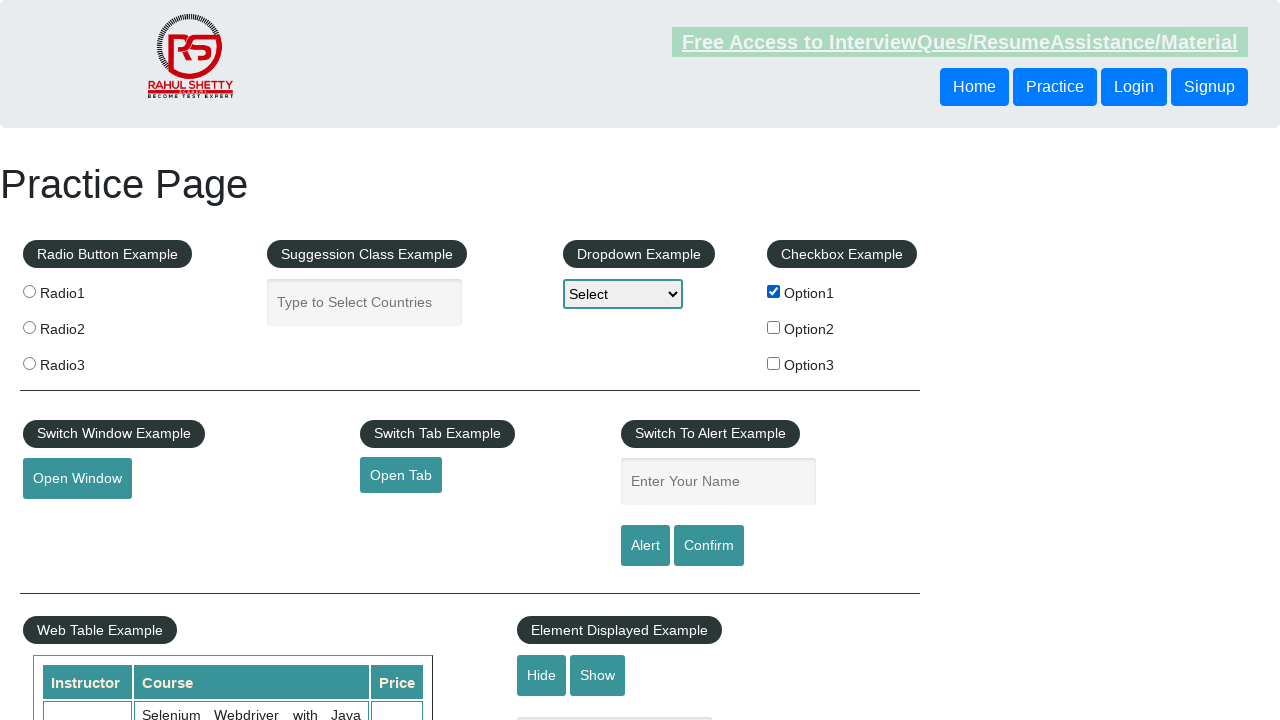

Selected 'Option1' in dropdown on #dropdown-class-example
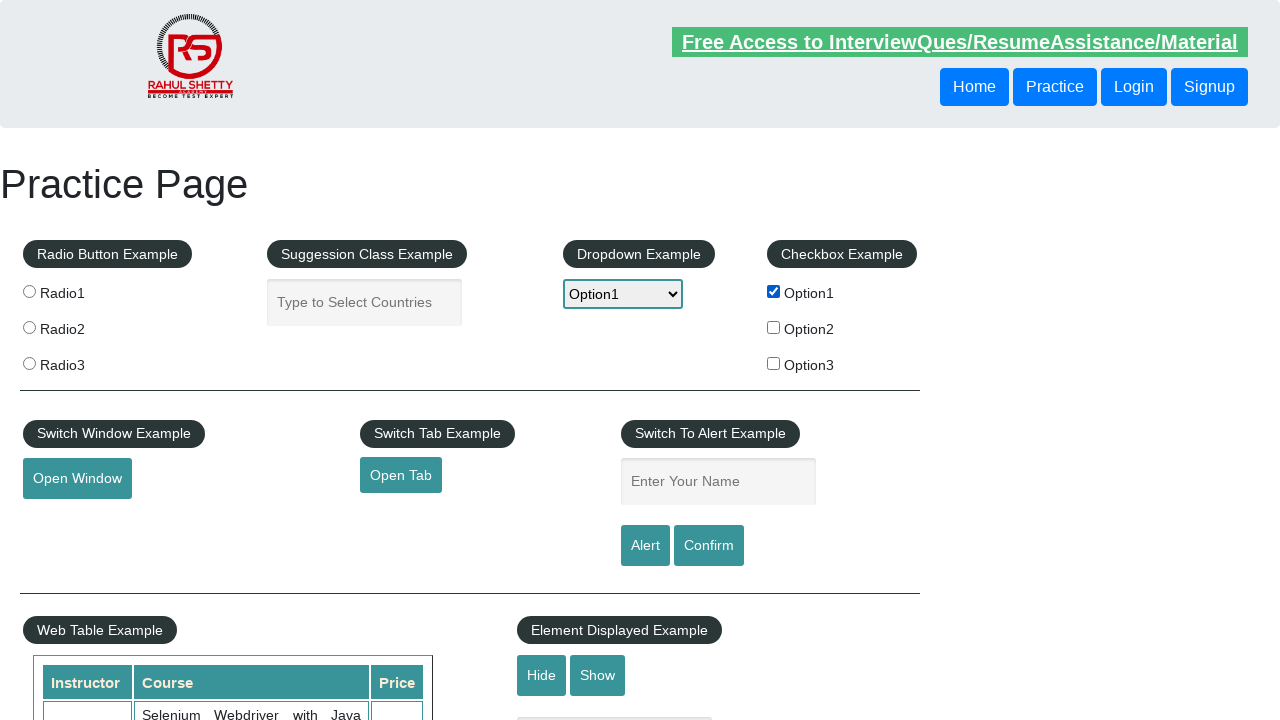

Filled name field with 'Option1' on #name
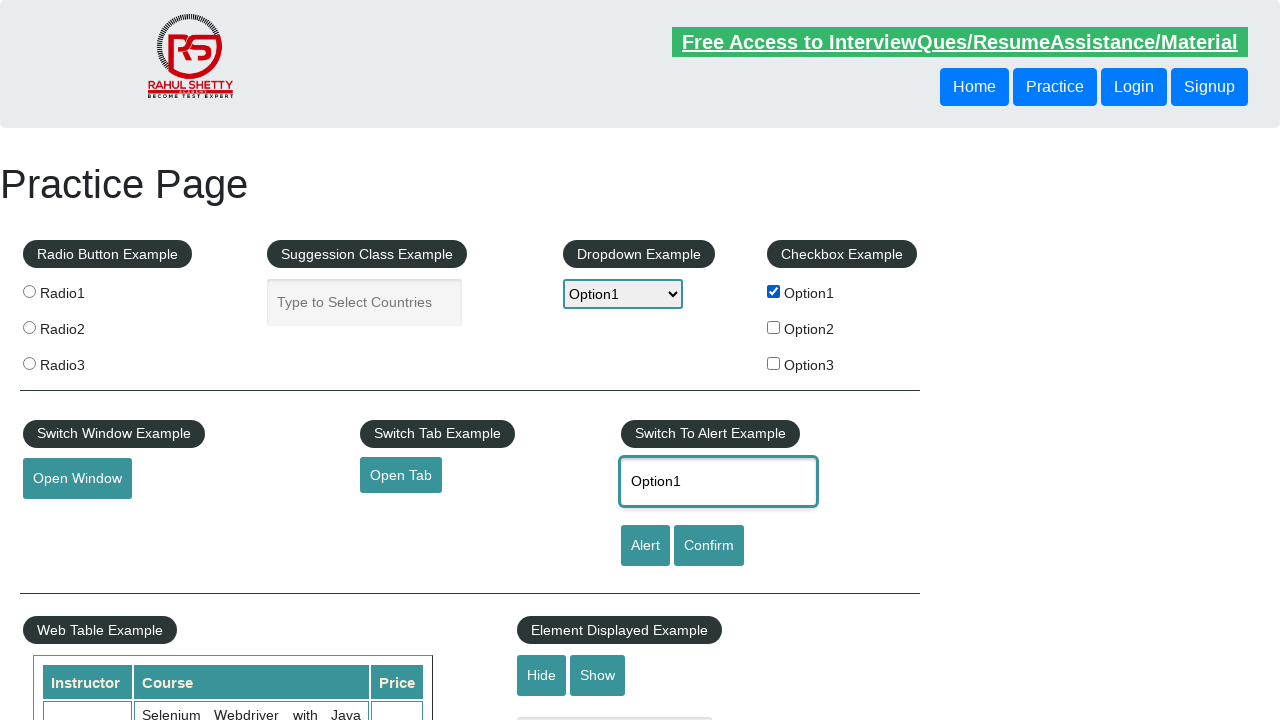

Clicked alert button at (645, 546) on #alertbtn
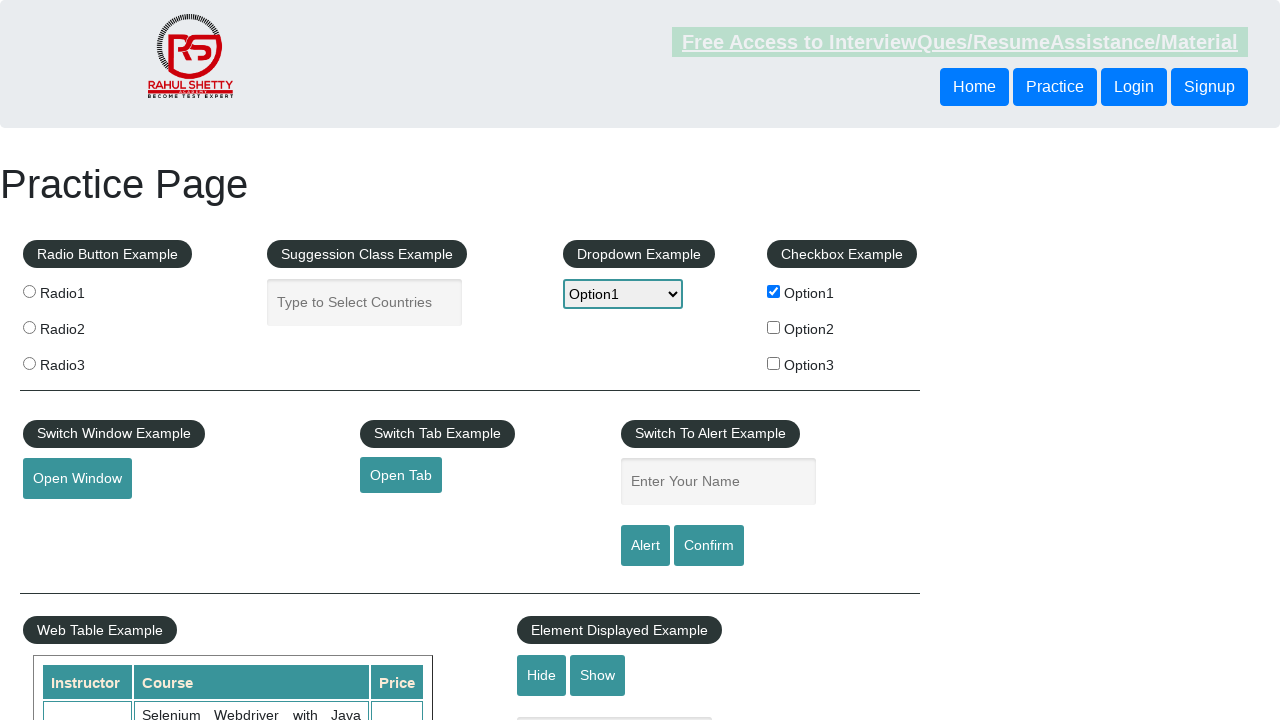

Accepted alert dialog
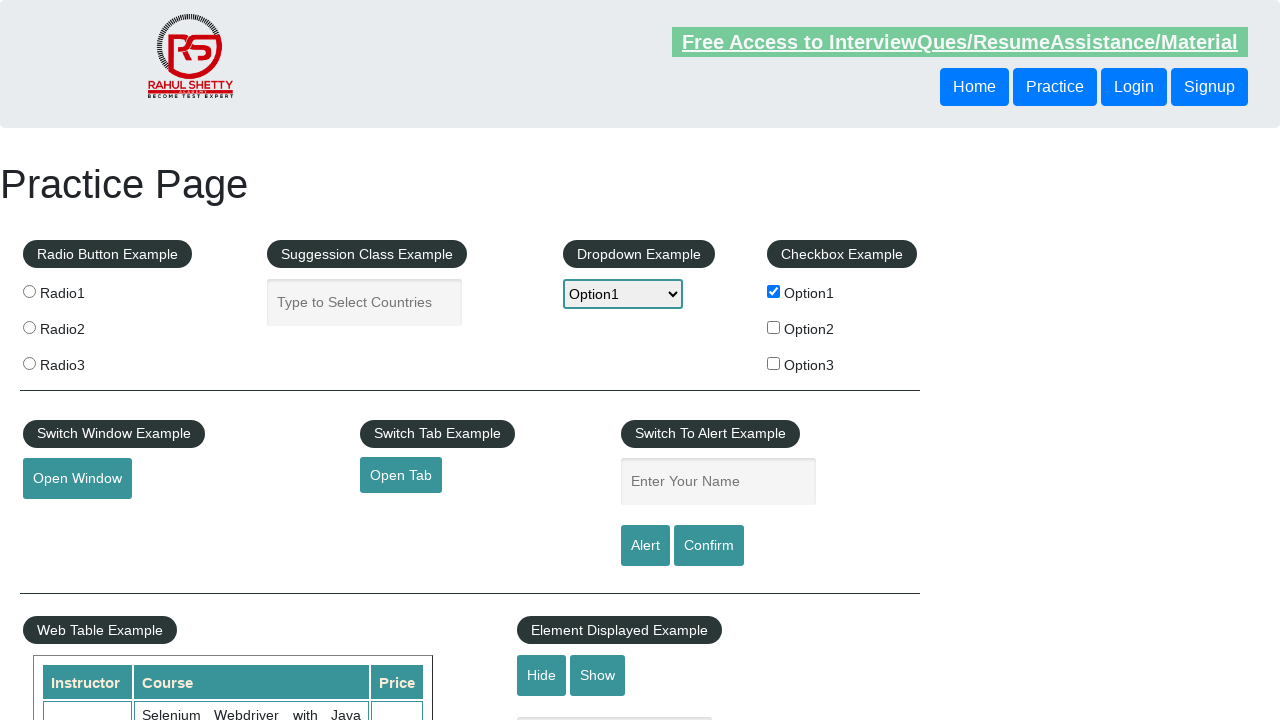

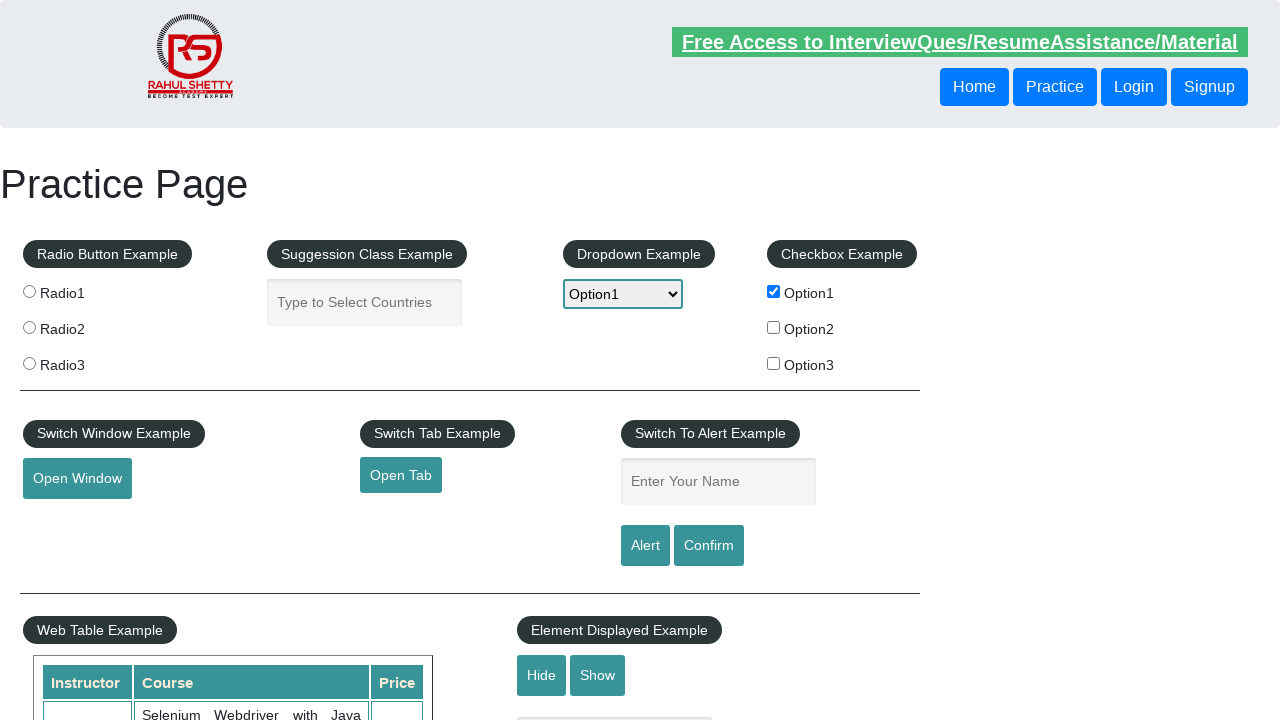